Tests date dropdown functionality by selecting December 1, 1928 from year, month, and day dropdowns and verifies the selections are correct.

Starting URL: https://practice.cydeo.com/dropdown

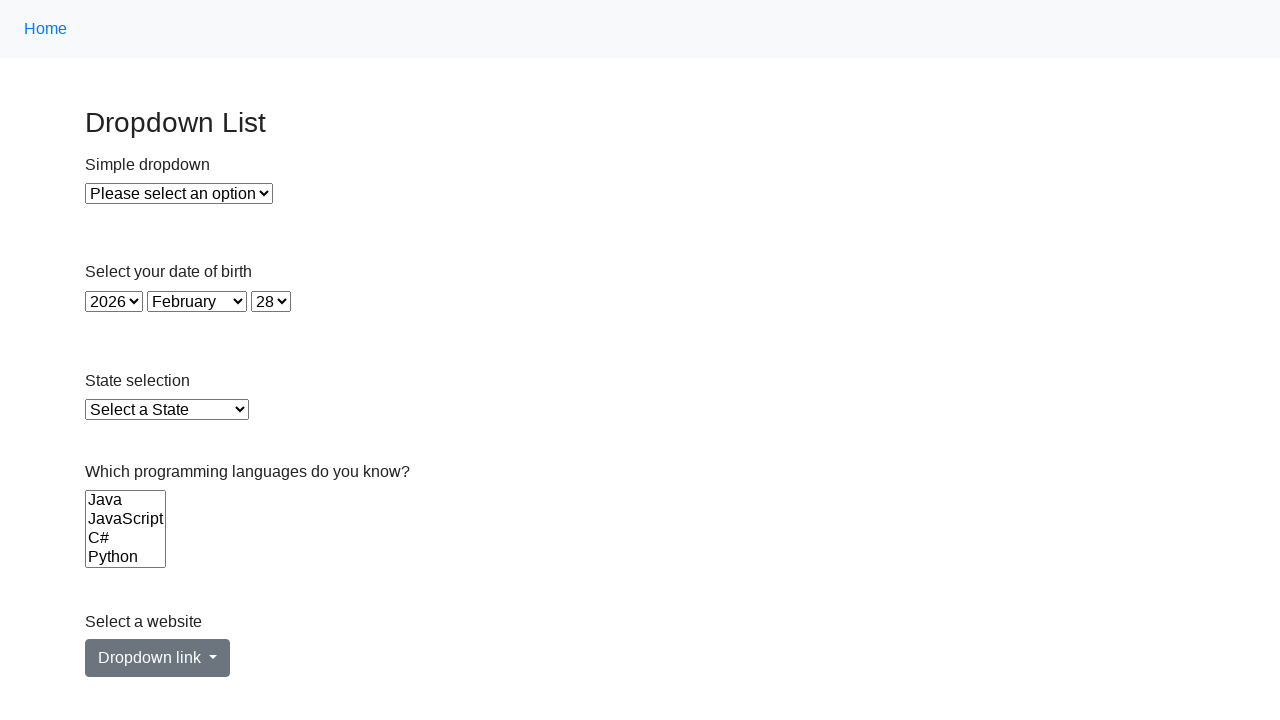

Navigated to dropdown practice page
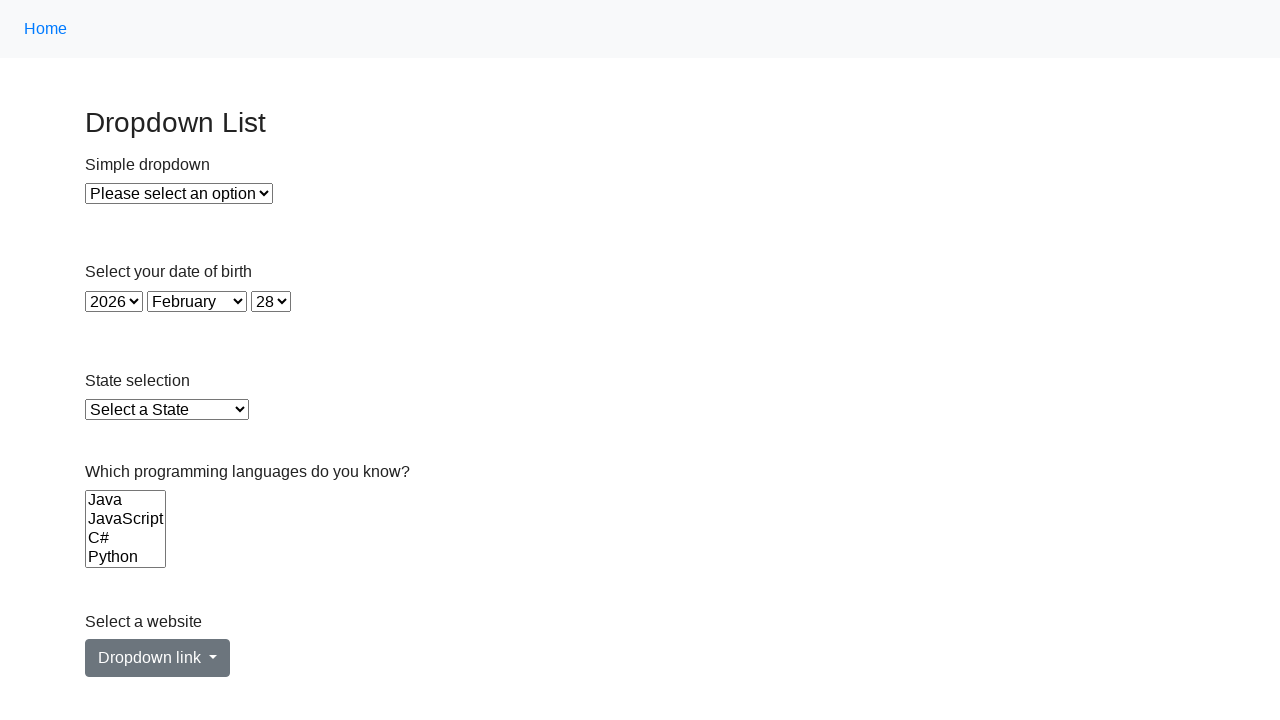

Selected year 1928 from year dropdown on select#year
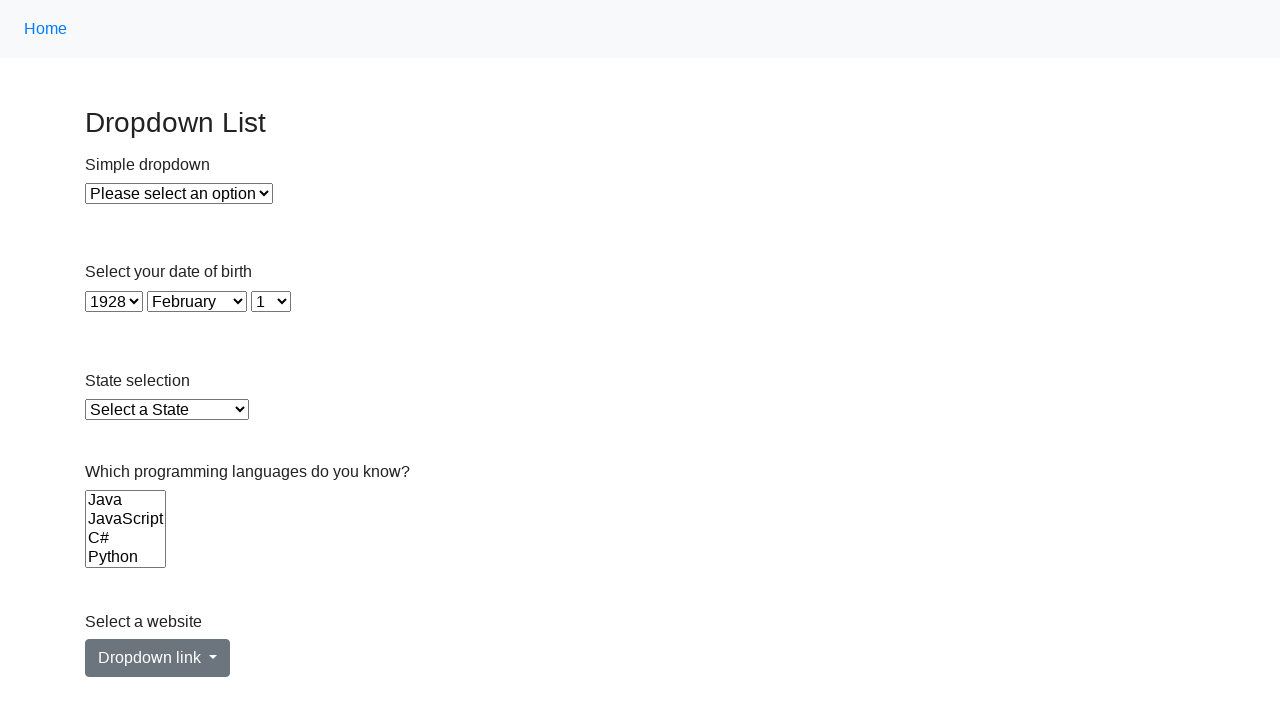

Selected December from month dropdown on select#month
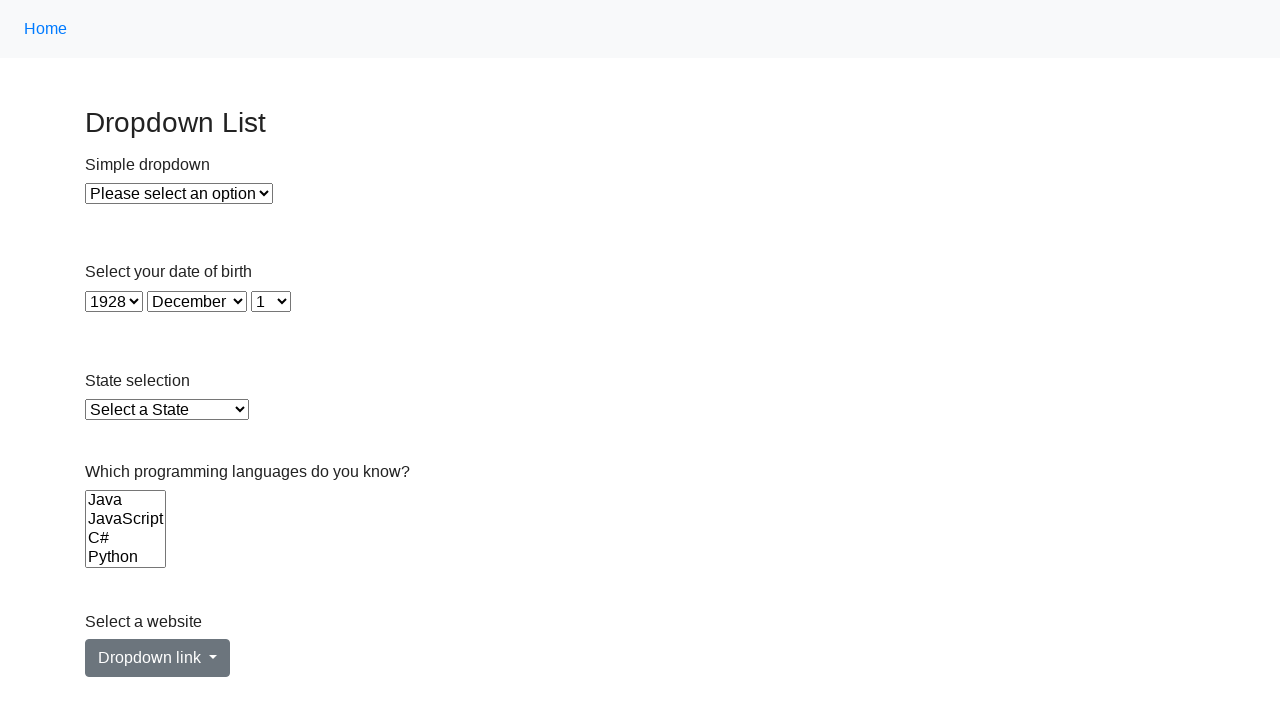

Selected day 1 from day dropdown on select#day
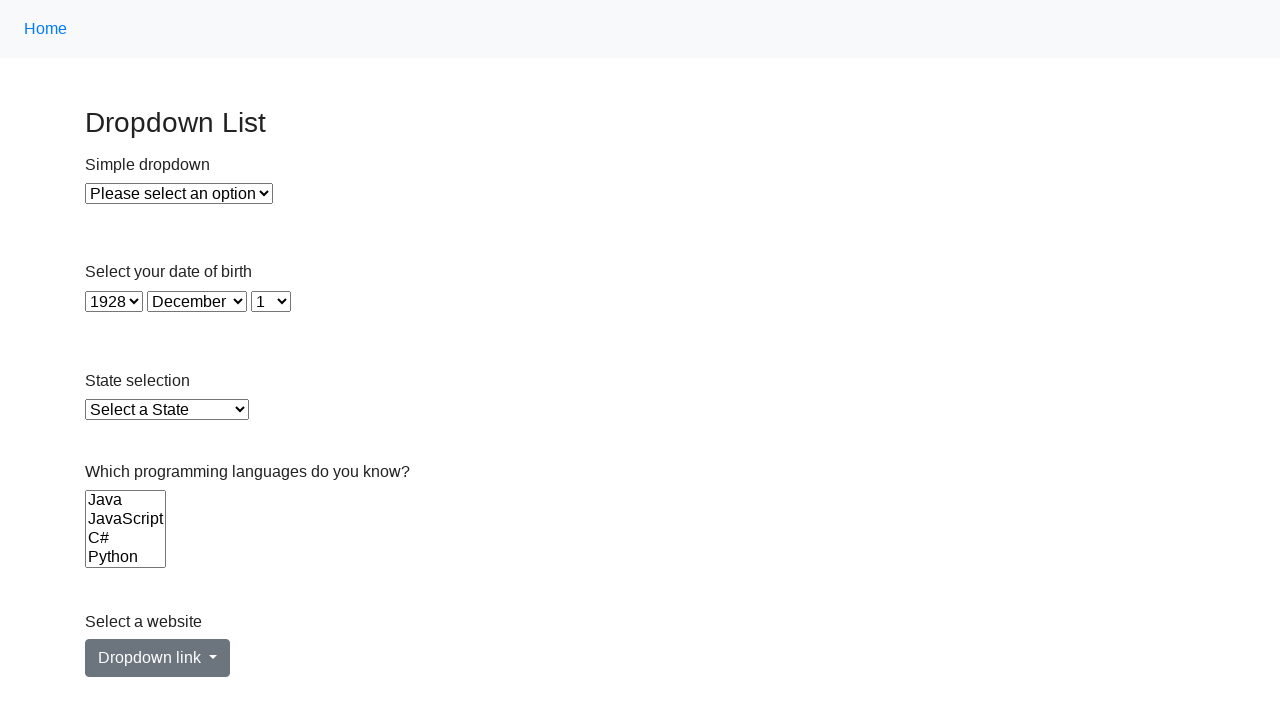

Located selected year option
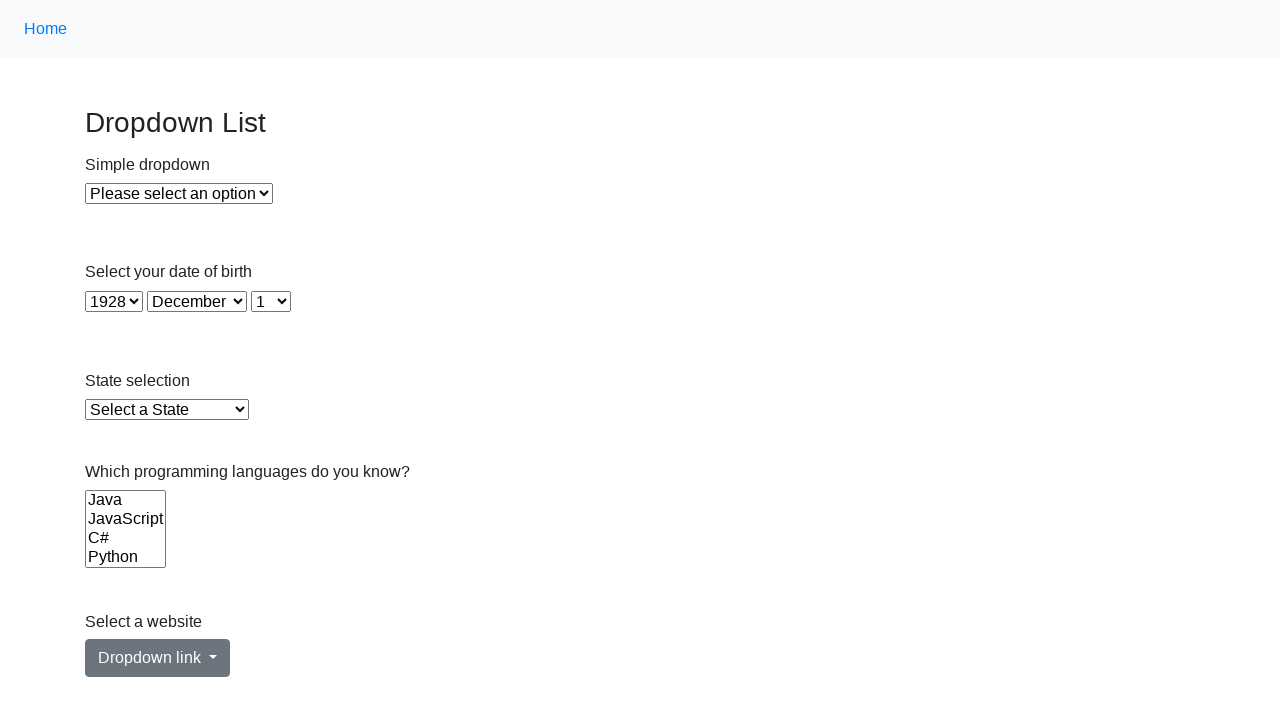

Located selected month option
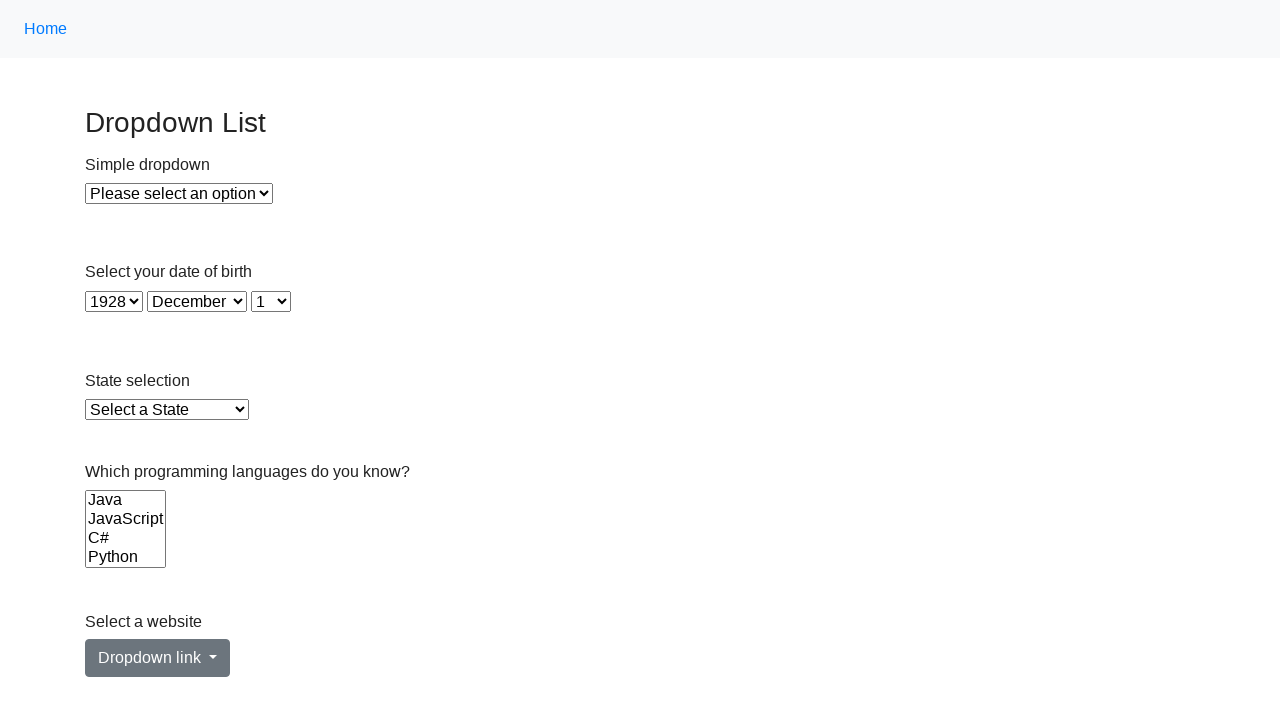

Located selected day option
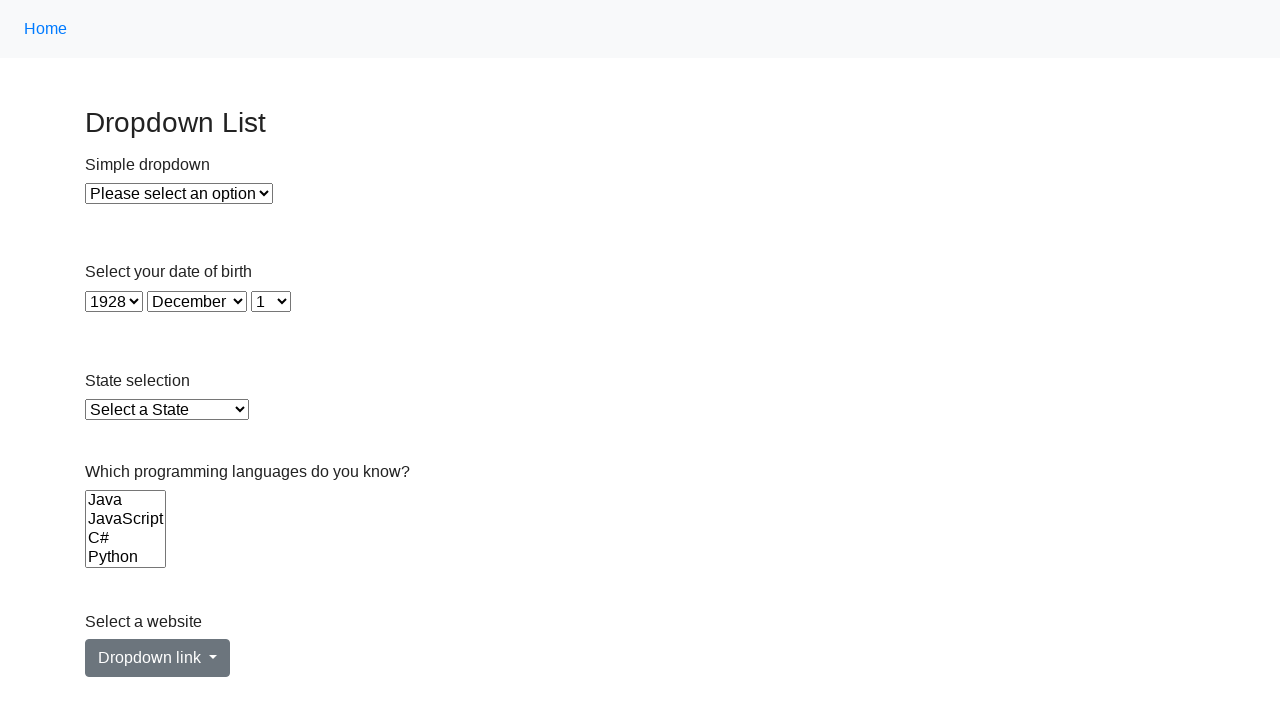

Verified selected year is 1928
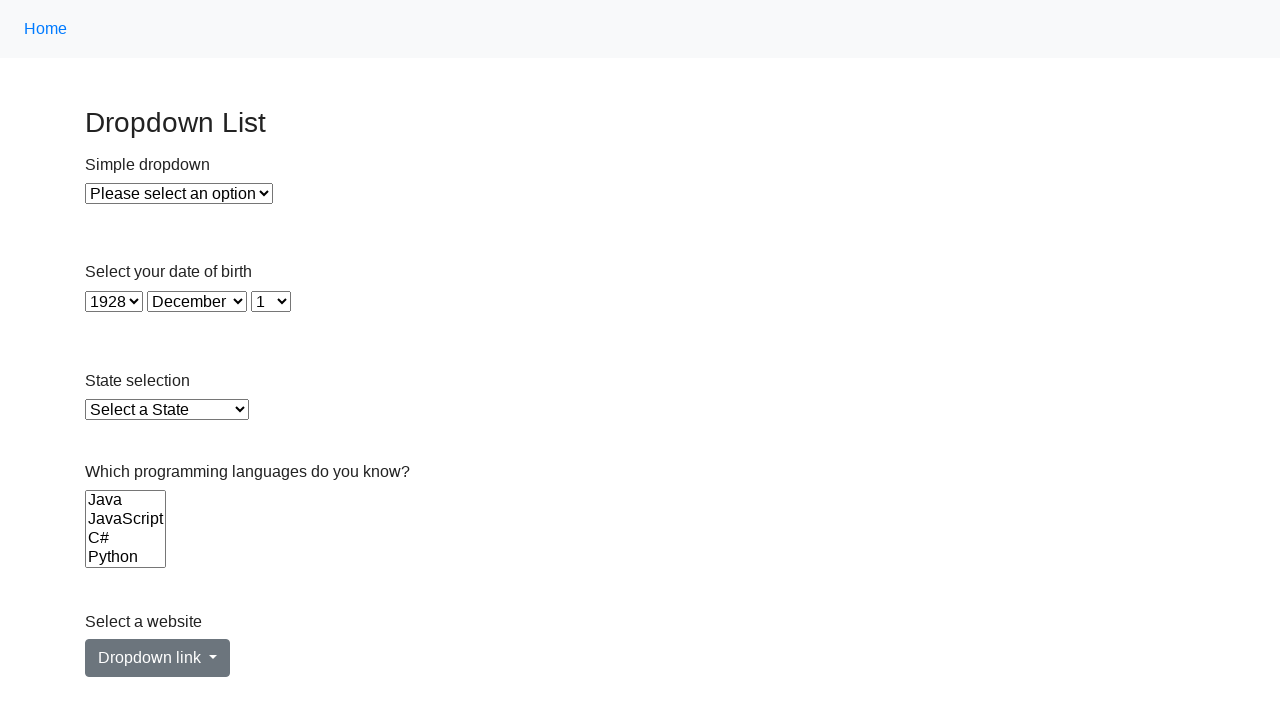

Verified selected month is December
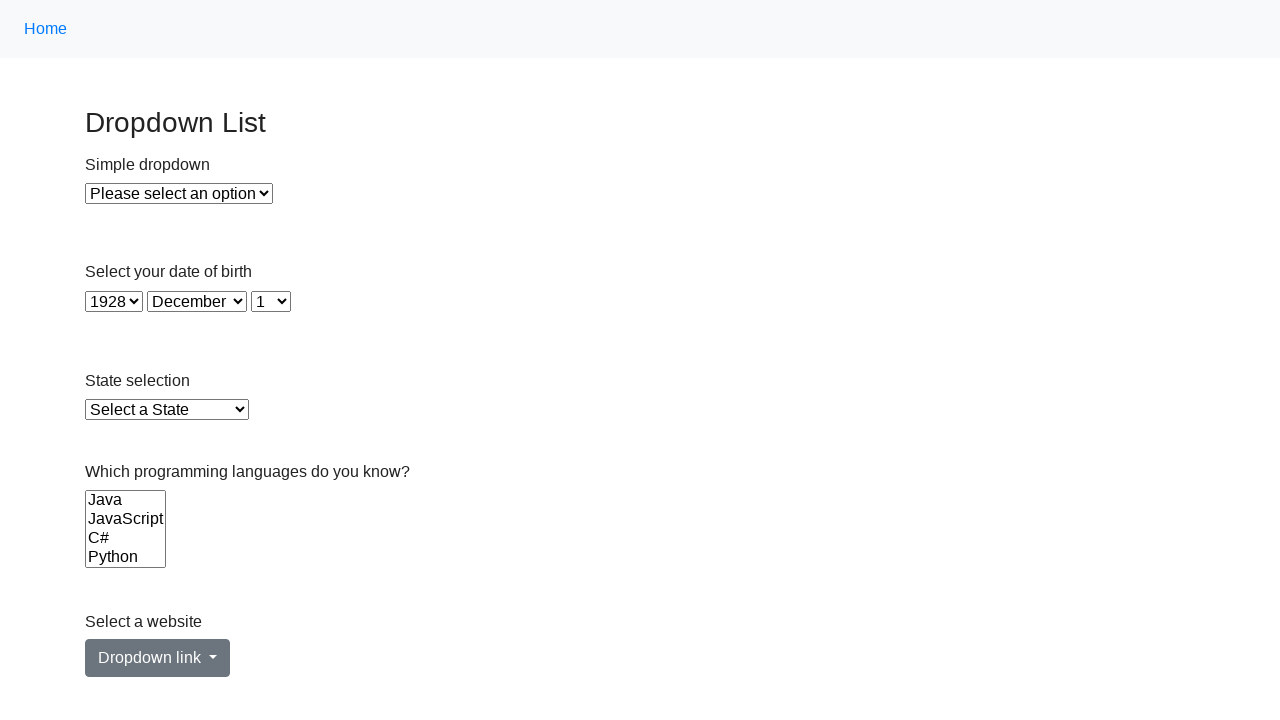

Verified selected day is 1
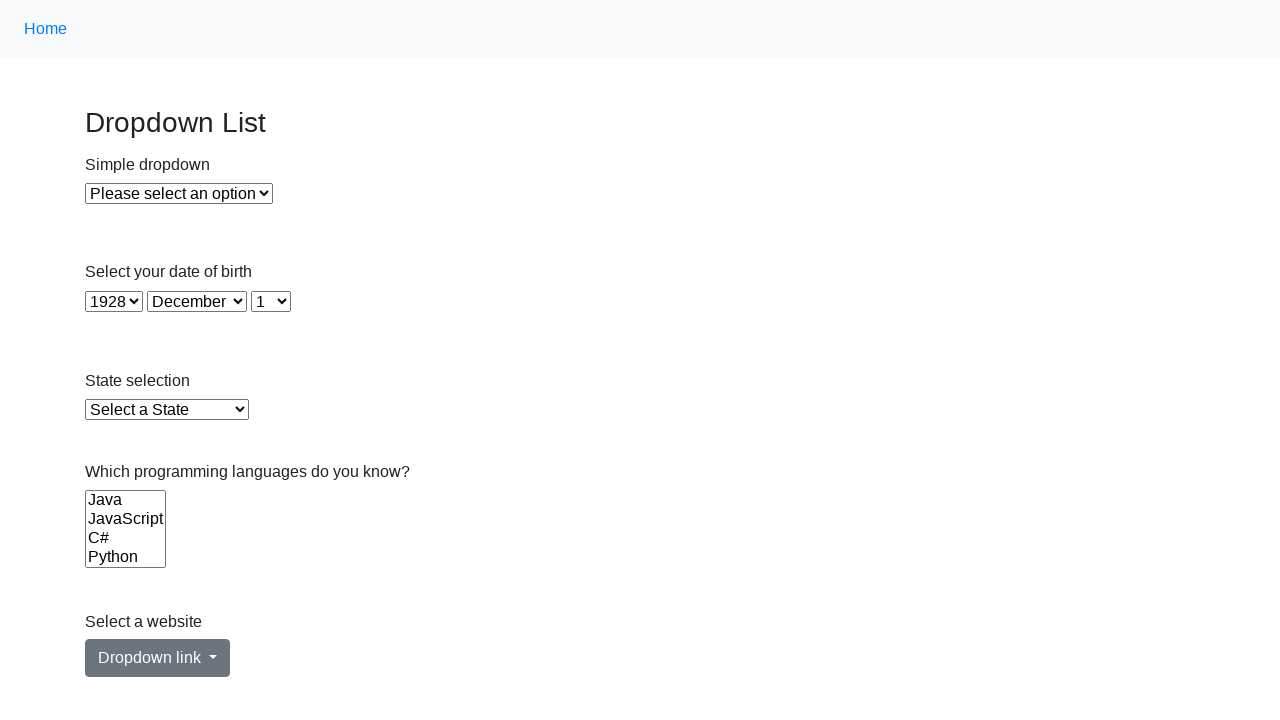

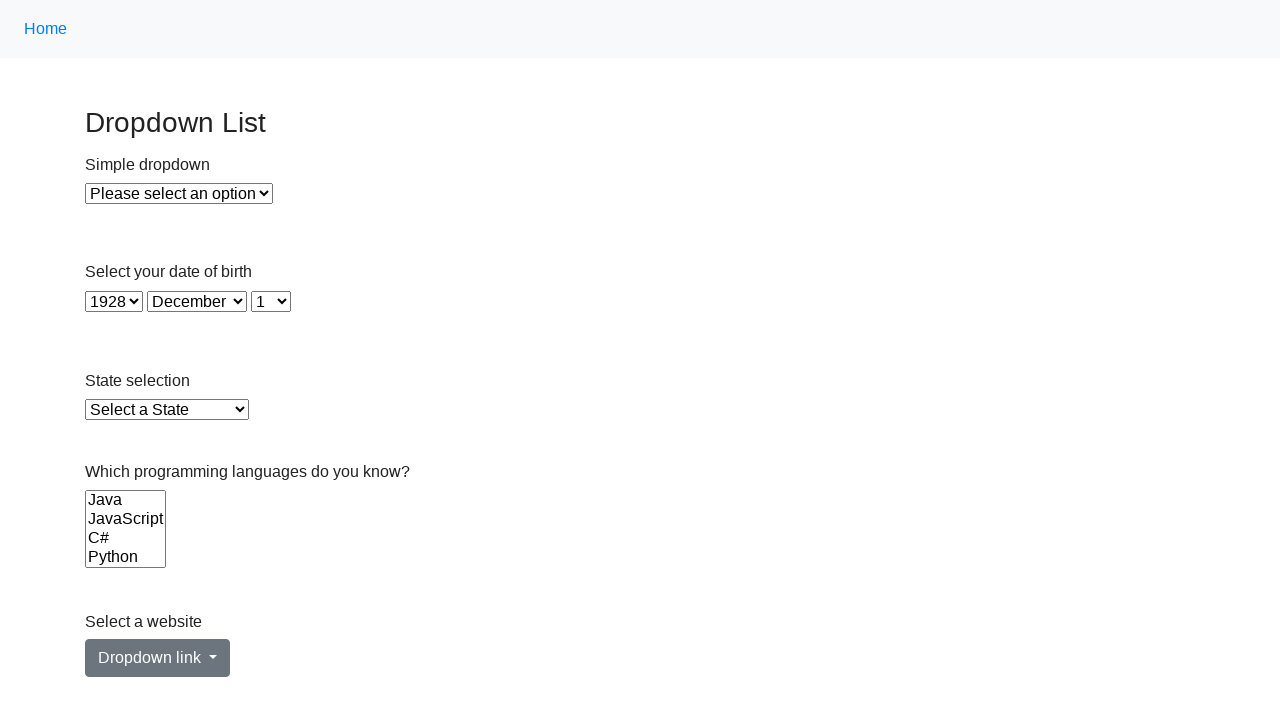